Navigates to checkout form, enters name in name of card field and verifies the value

Starting URL: https://webshop-agil-testautomatiserare.netlify.app/

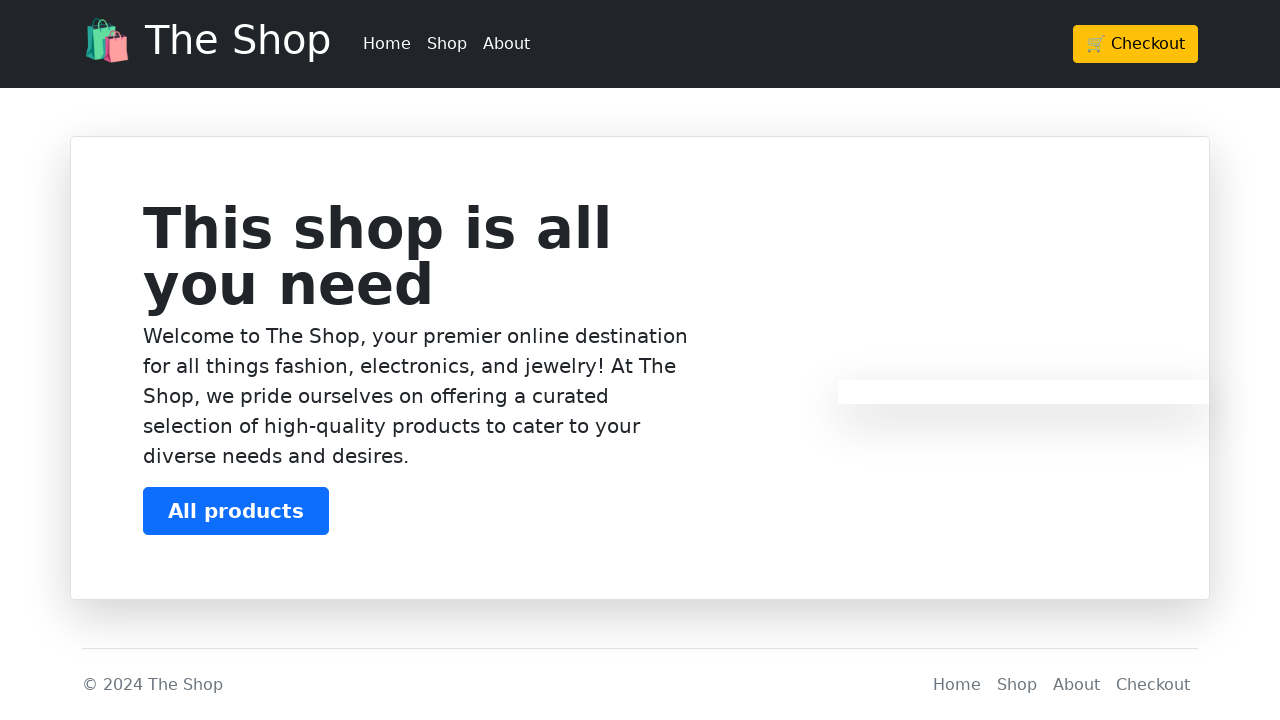

Clicked checkout button at (1136, 44) on .btn-warning
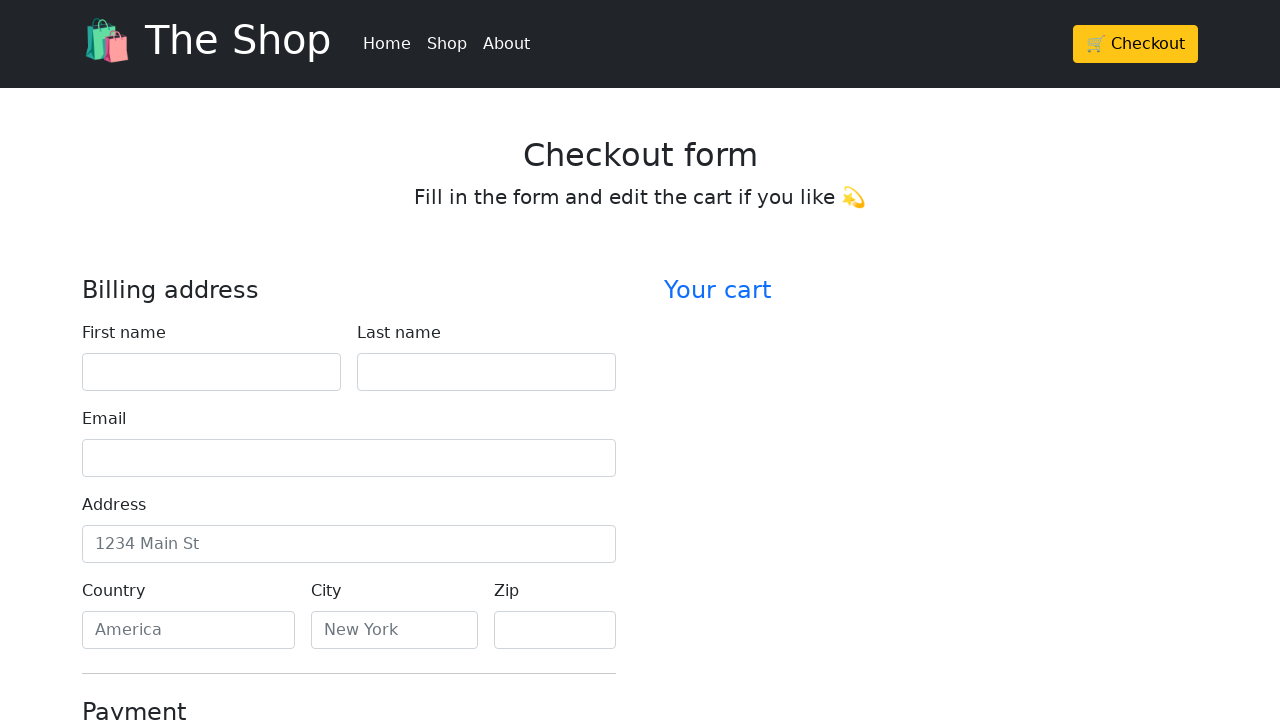

Entered 'Name' in name of card field on #cc-name
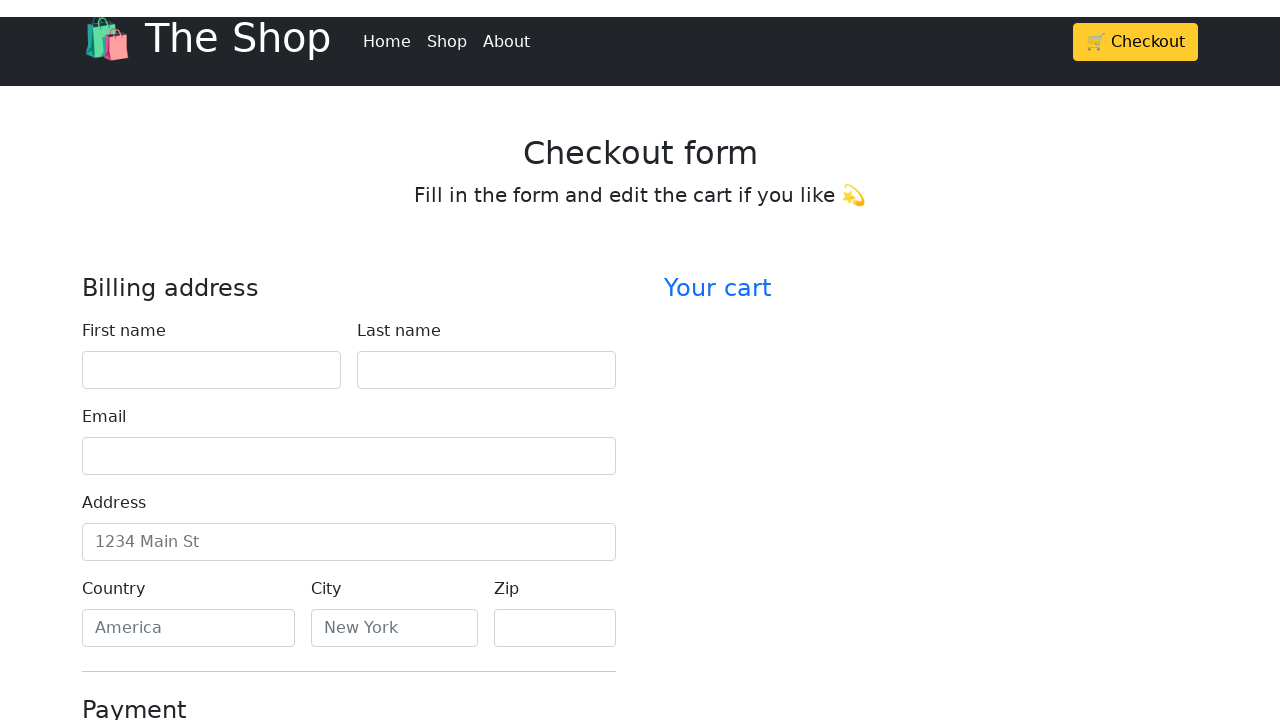

Located name of card field element
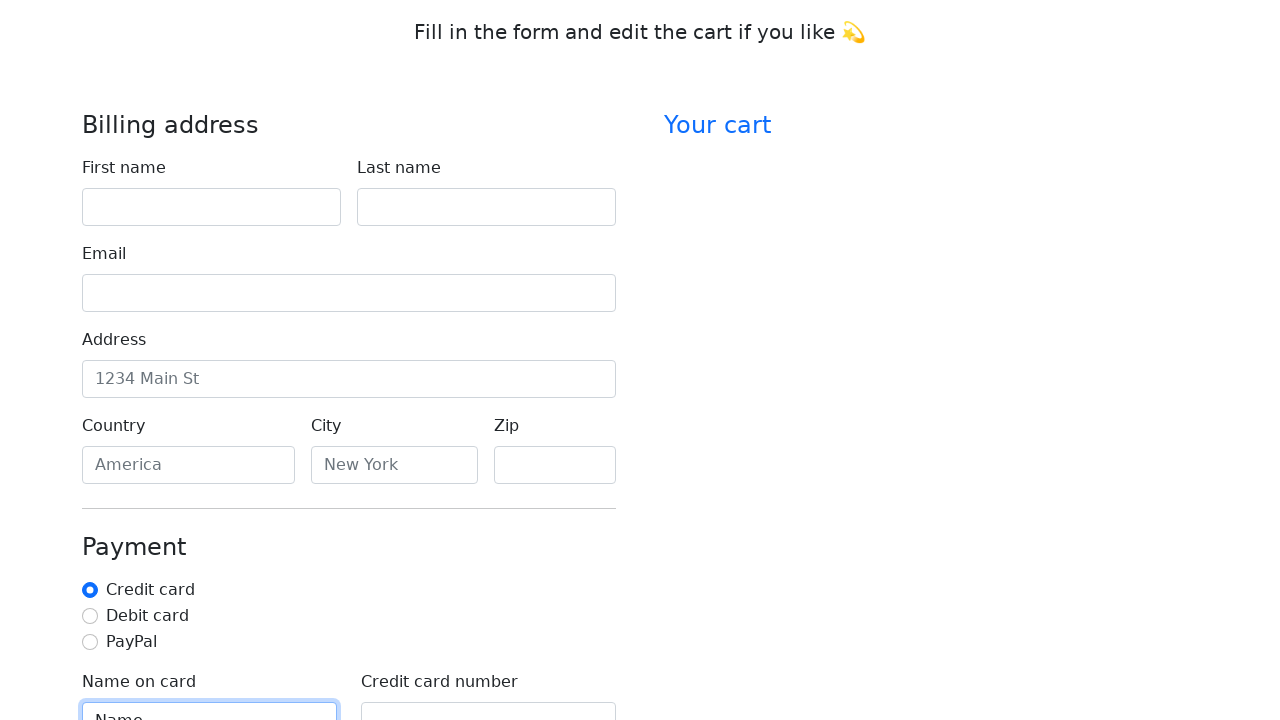

Verified that name of card field contains 'Name'
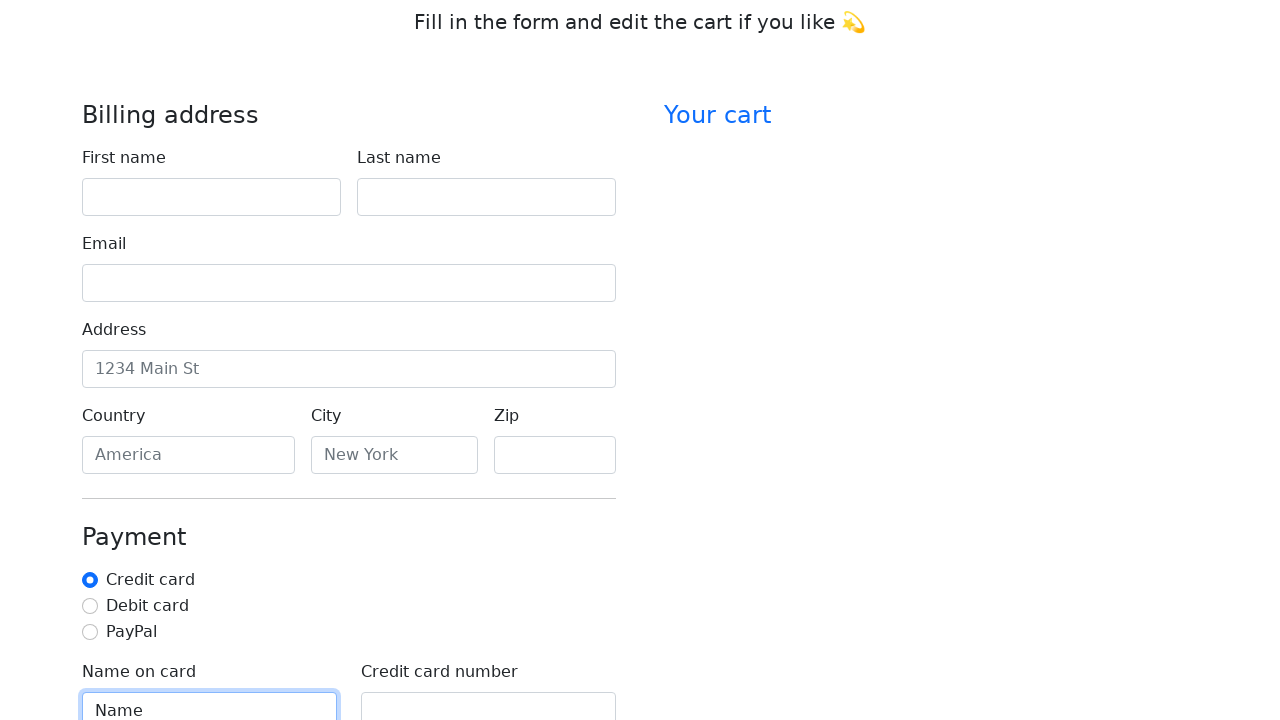

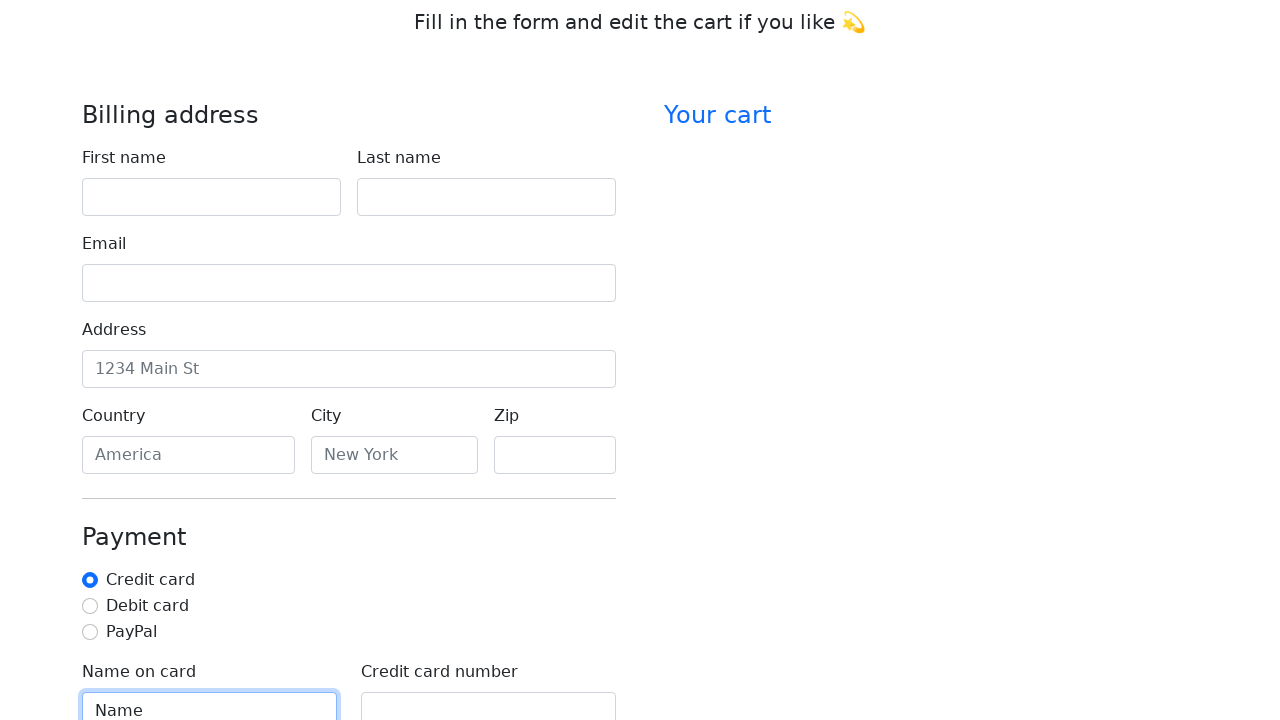